Tests mouse and keyboard operations by entering text in the first name field, double-clicking to select it, copying it with Ctrl+C, and pasting it into the last name field with Ctrl+V.

Starting URL: http://demo.automationtesting.in/Register.html

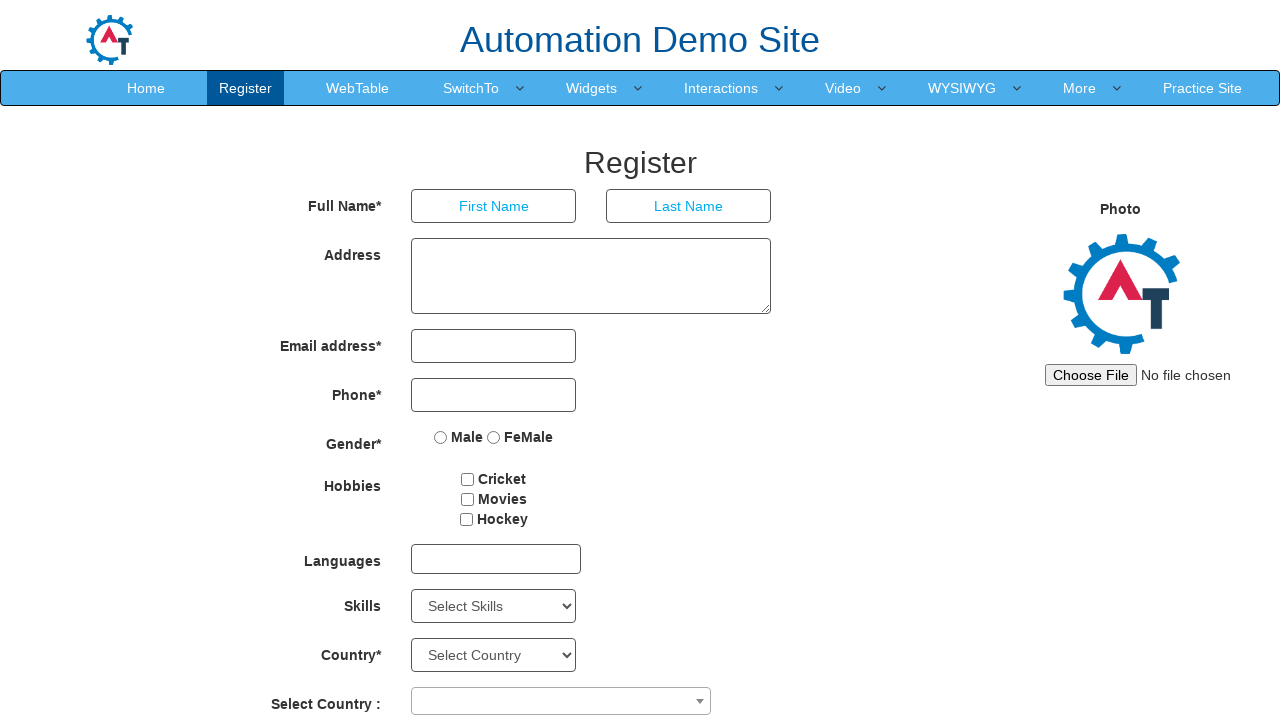

Filled first name field with 'admin' on input[placeholder='First Name']
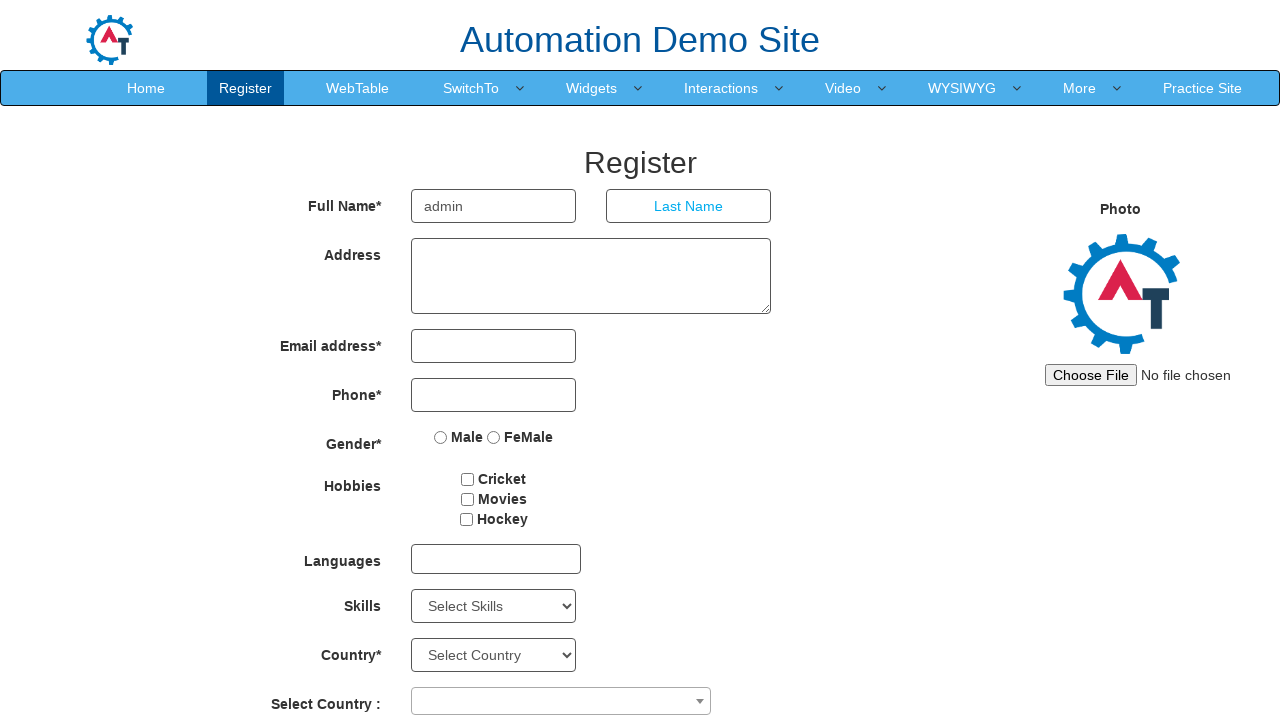

Double-clicked first name field to select text at (494, 206) on input[placeholder='First Name']
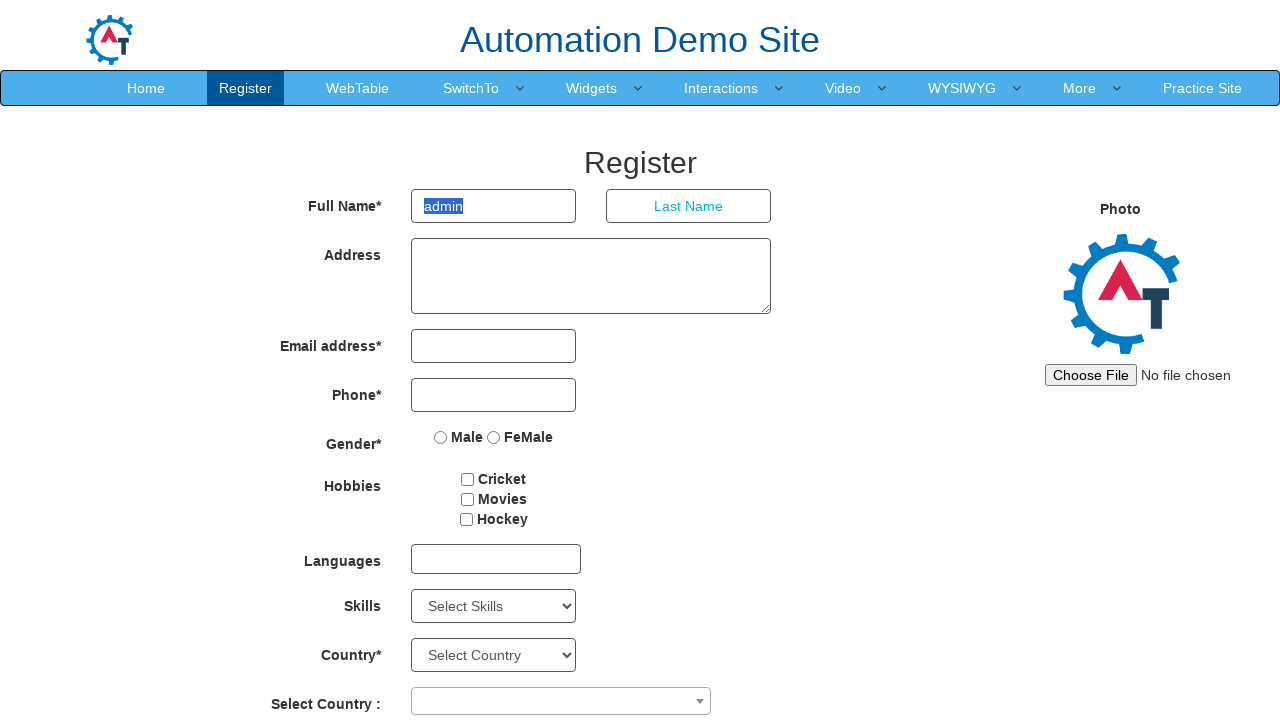

Copied selected text from first name field using Ctrl+C
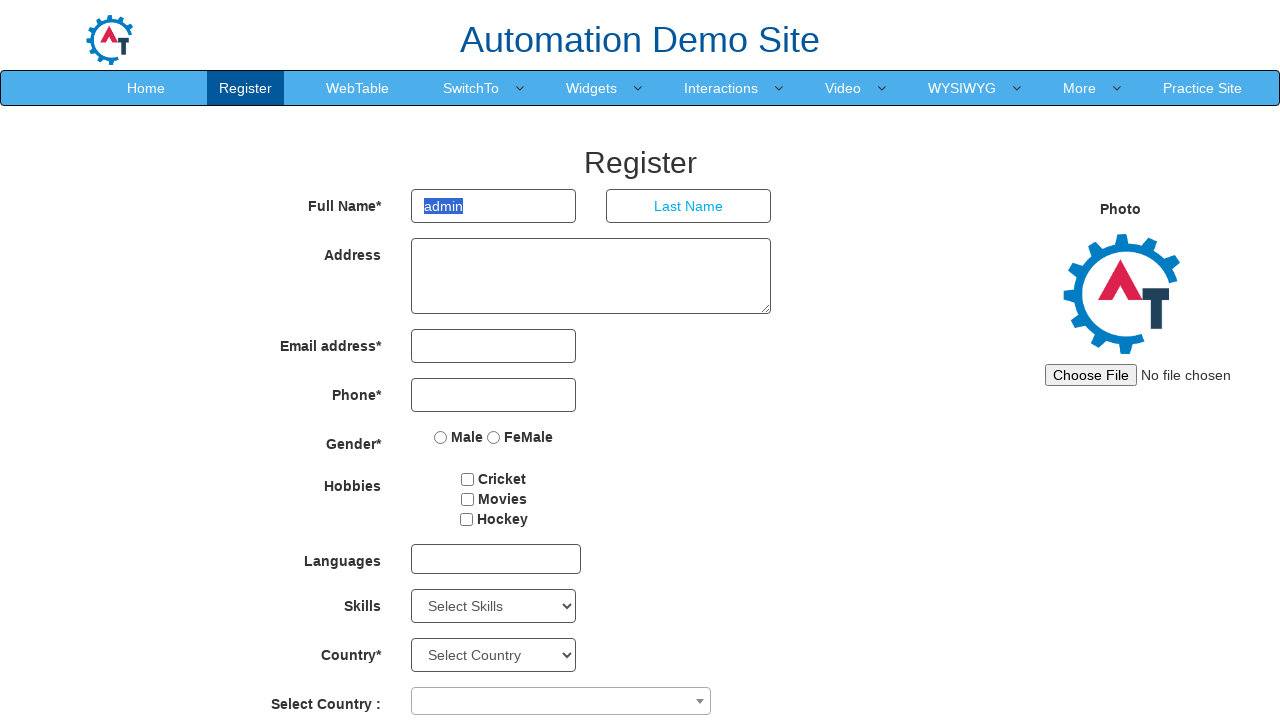

Clicked on last name field at (689, 206) on input[placeholder='Last Name']
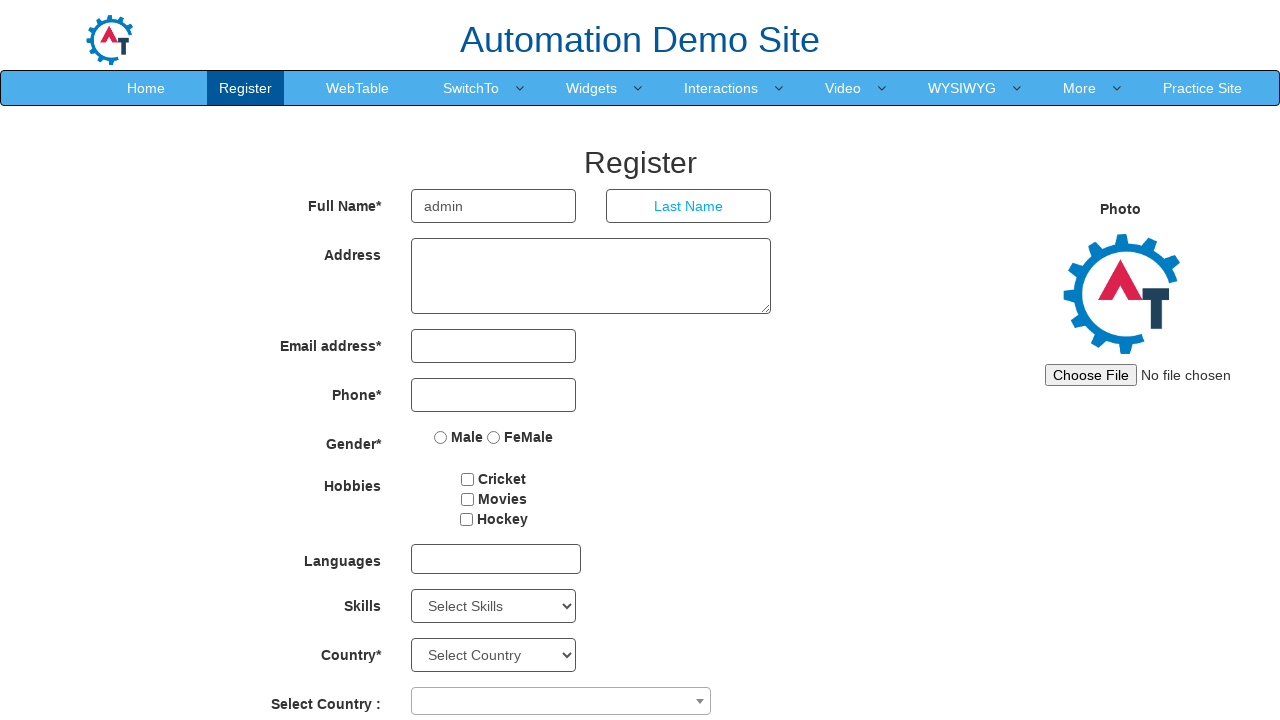

Double-clicked last name field to select existing content at (689, 206) on input[placeholder='Last Name']
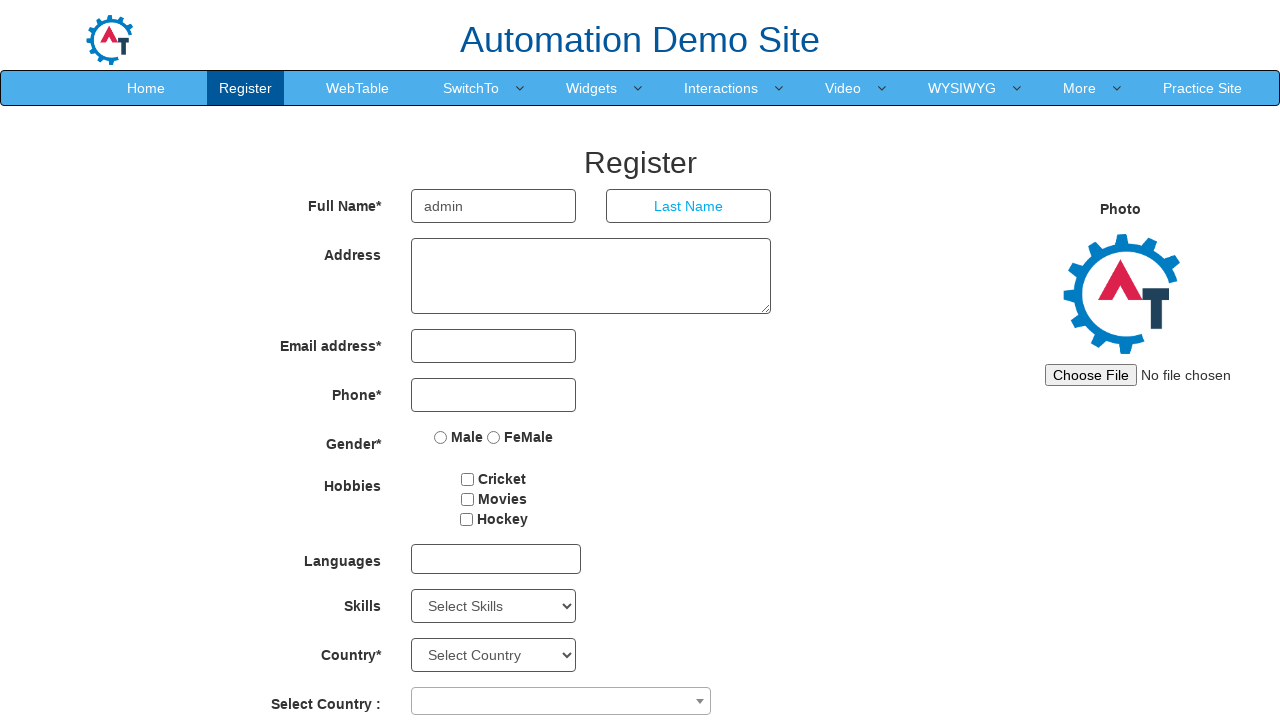

Pasted copied text into last name field using Ctrl+V
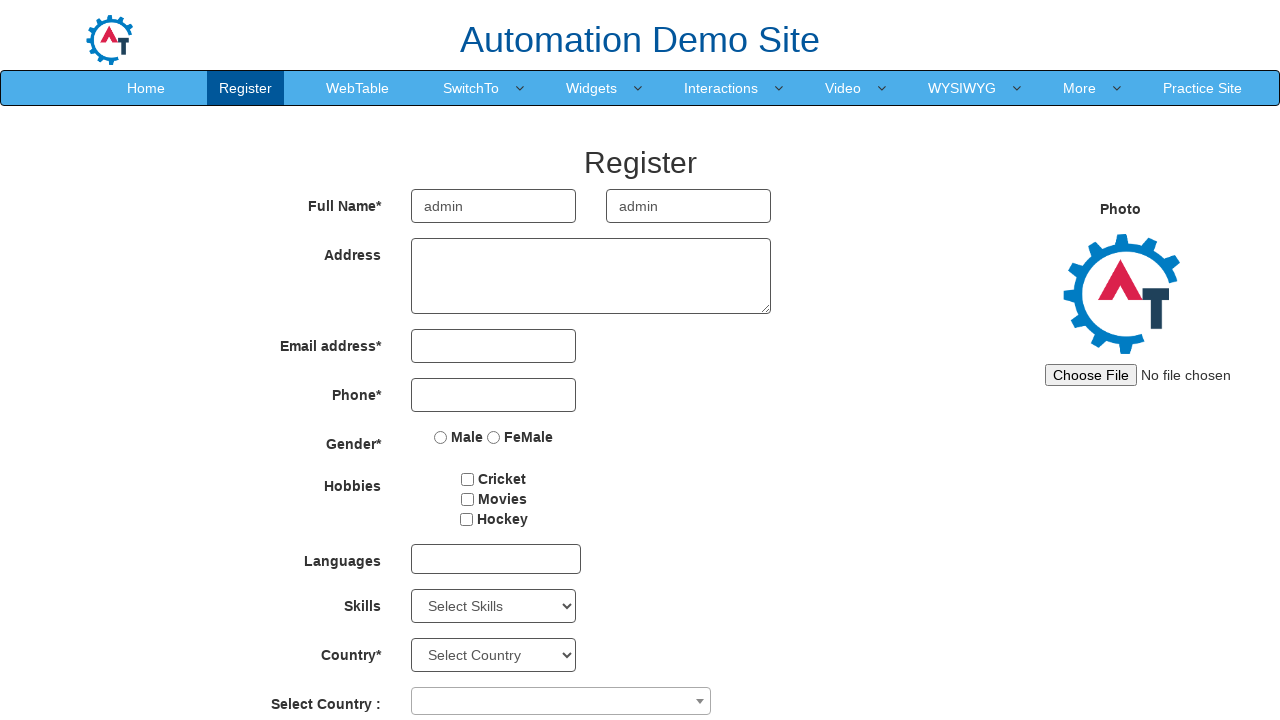

Waited 500ms to verify paste operation completed
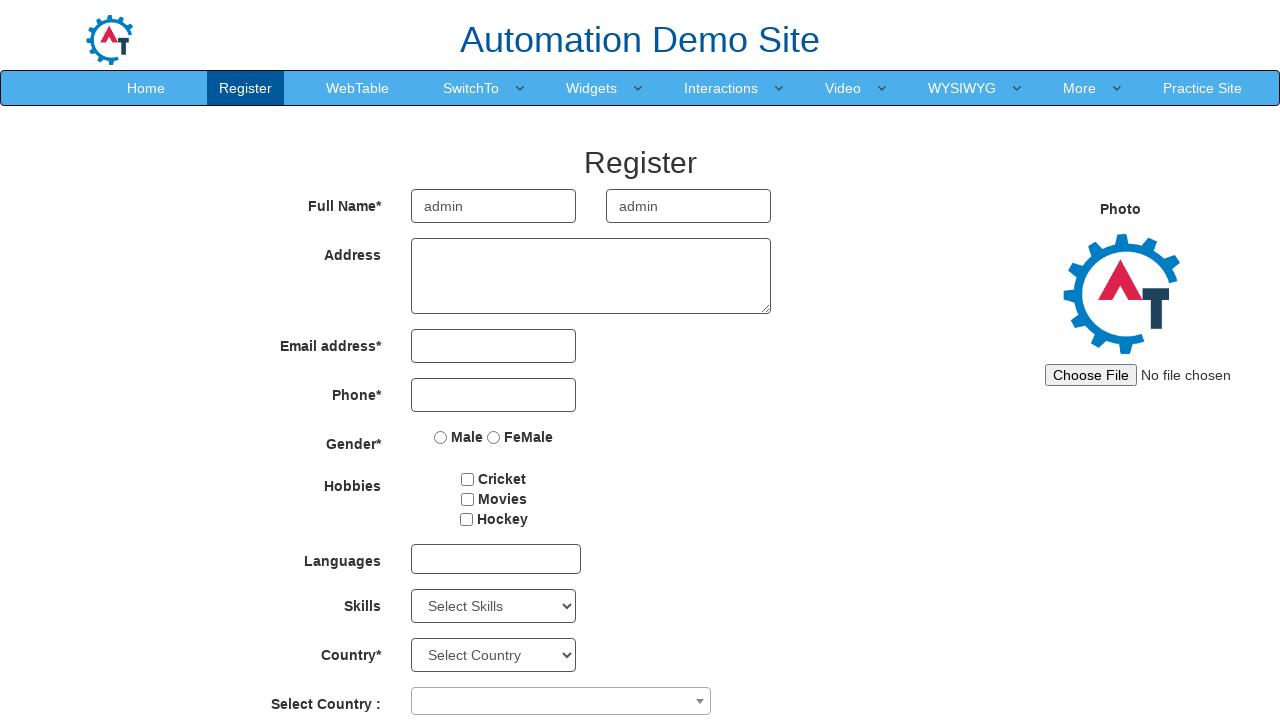

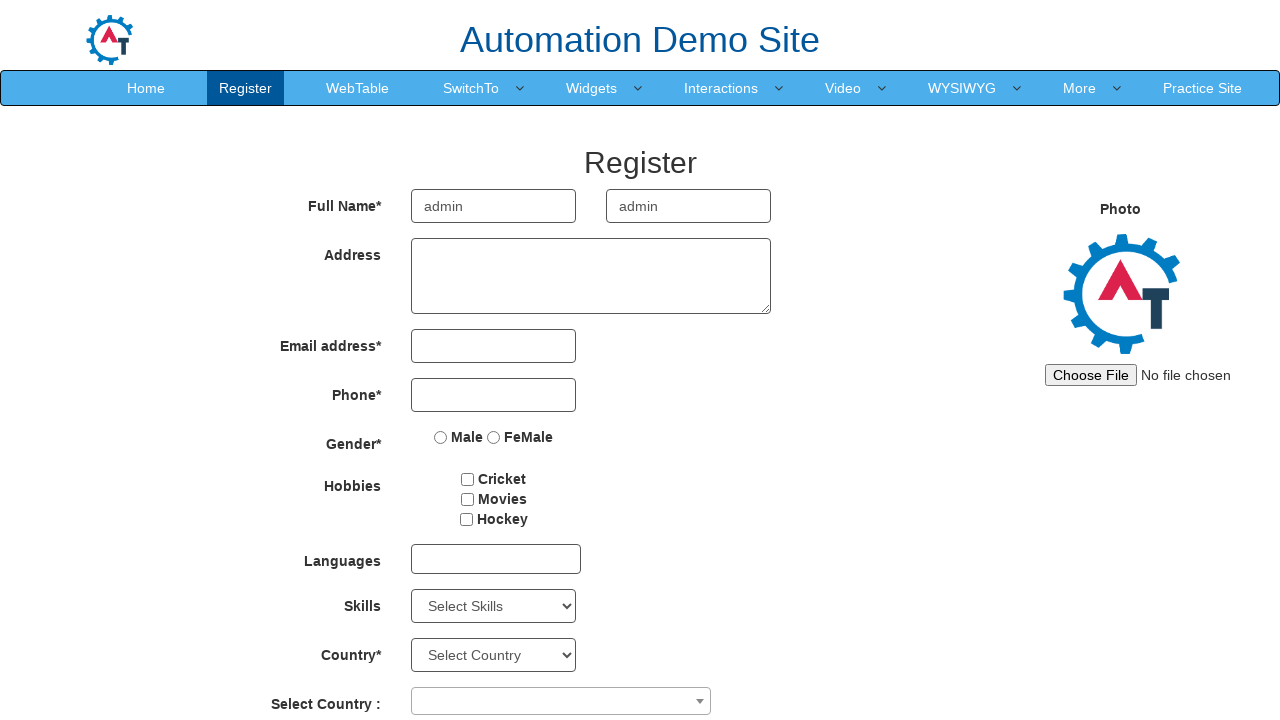